Tests form filling functionality by entering name, email, phone number, and a message in a textarea on a test automation practice page

Starting URL: https://testautomationpractice.blogspot.com/

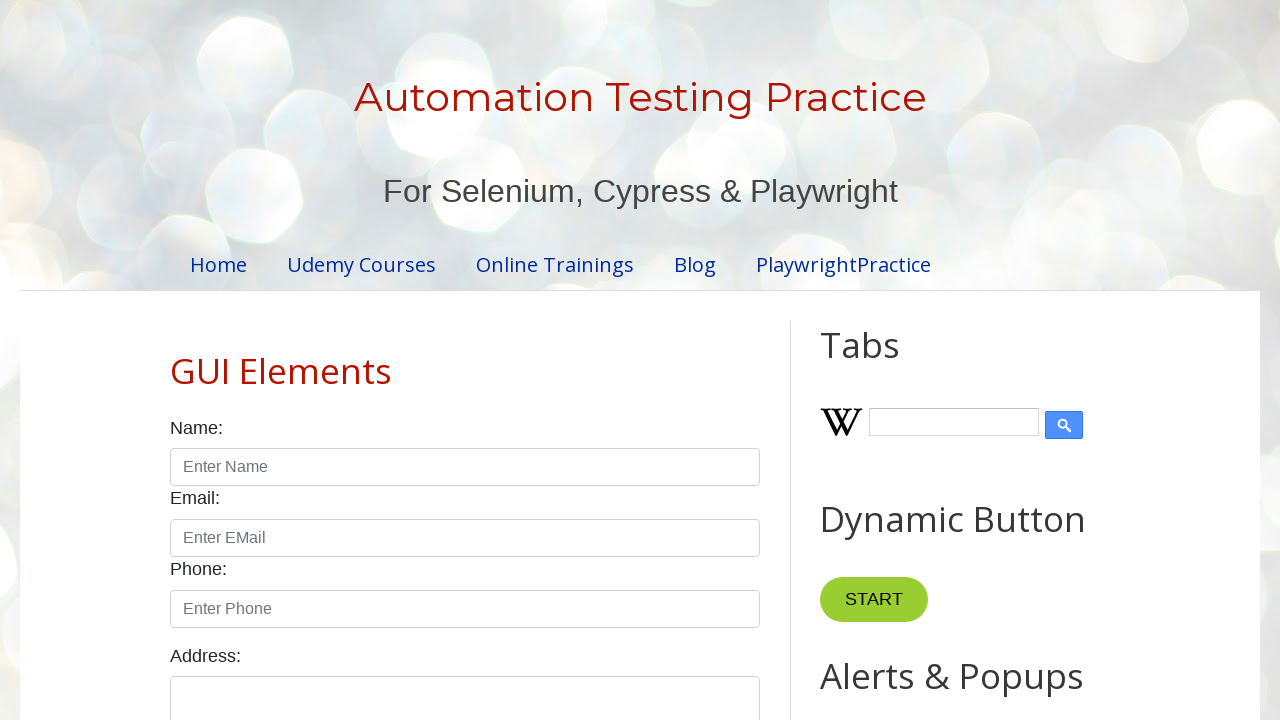

Filled name field with 'manish' on #name
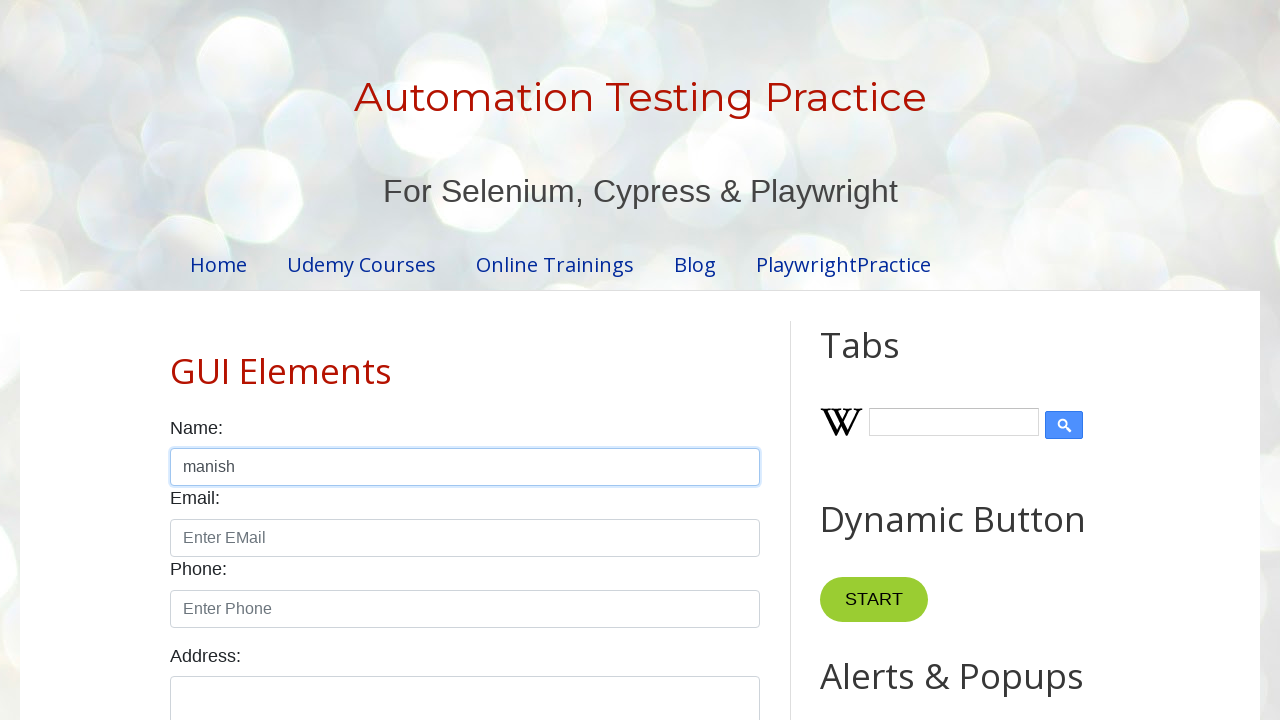

Filled email field with 'mago@gmail.com' on #email
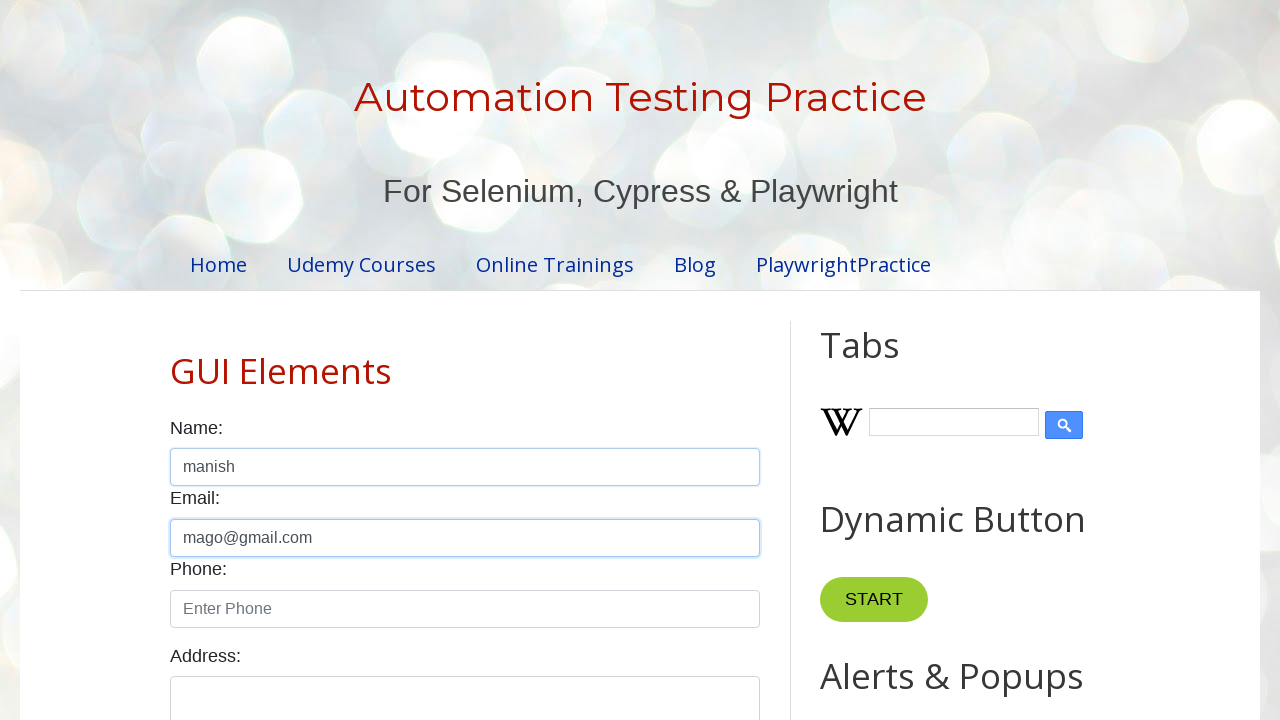

Filled phone field with '22232323' on #phone
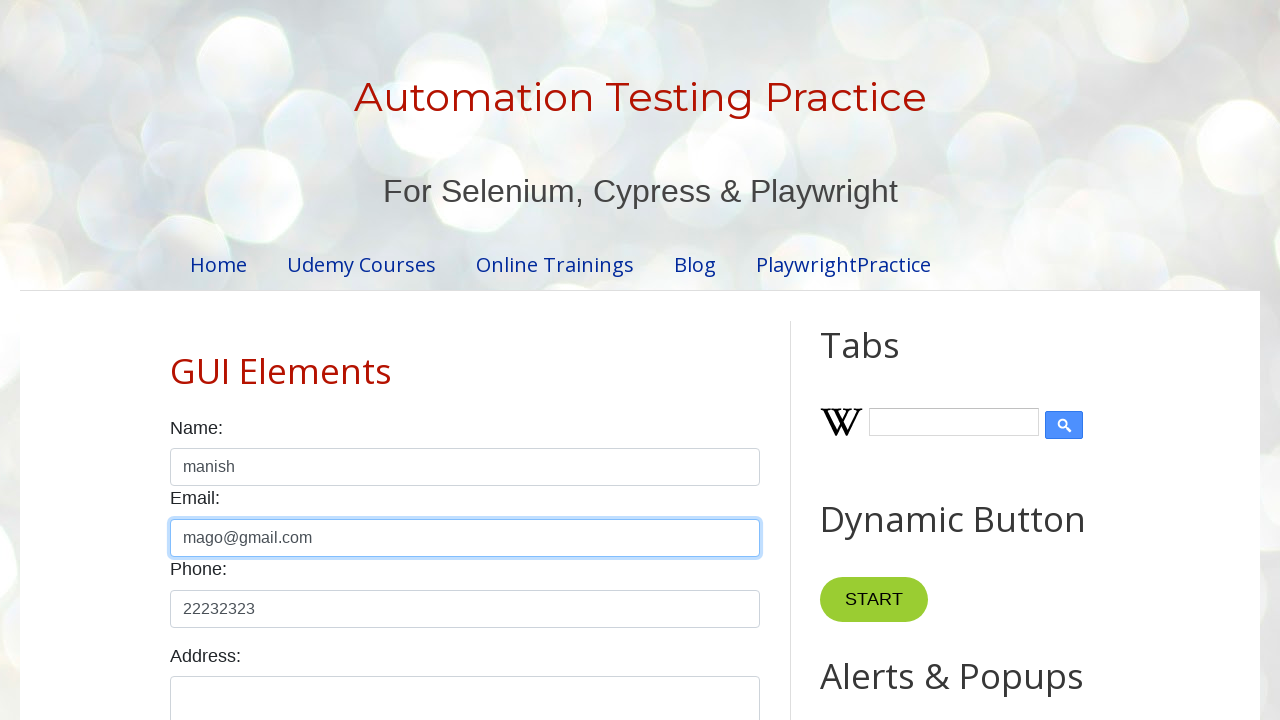

Filled textarea with message 'kjnm,bmbxvcxvbxcvbxcvbmxcvm,cxbv' on textarea.form-control
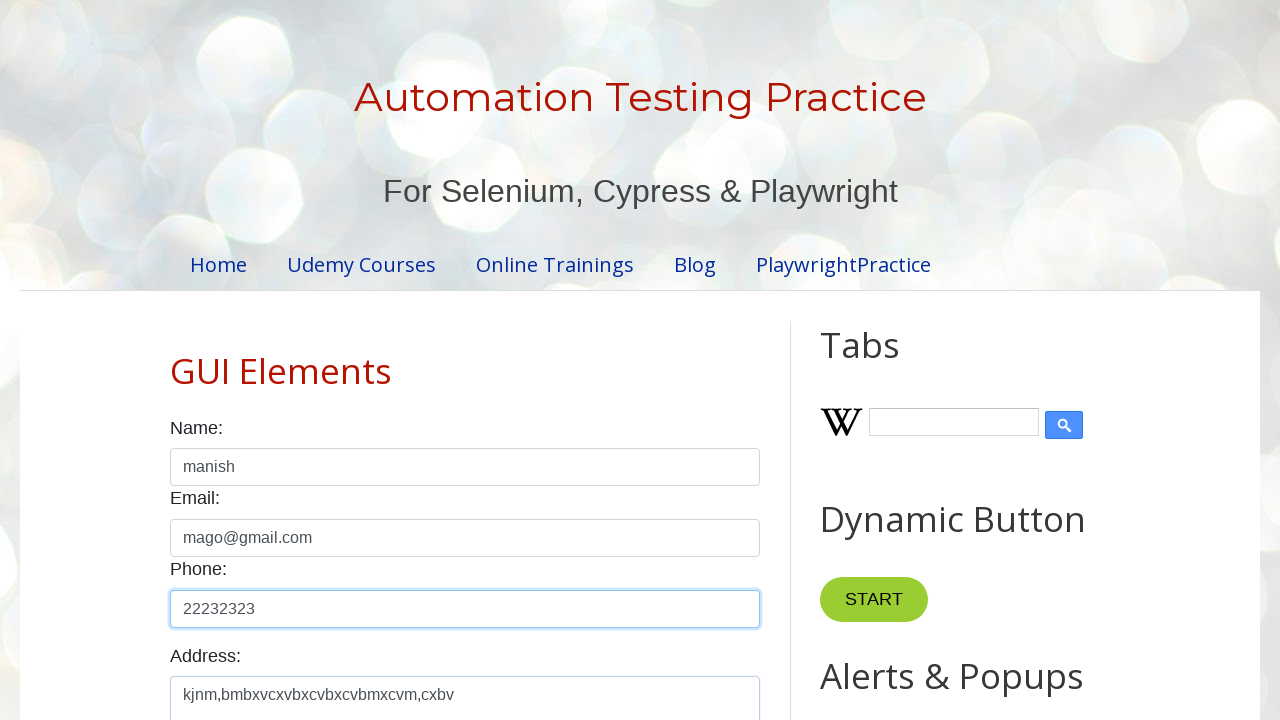

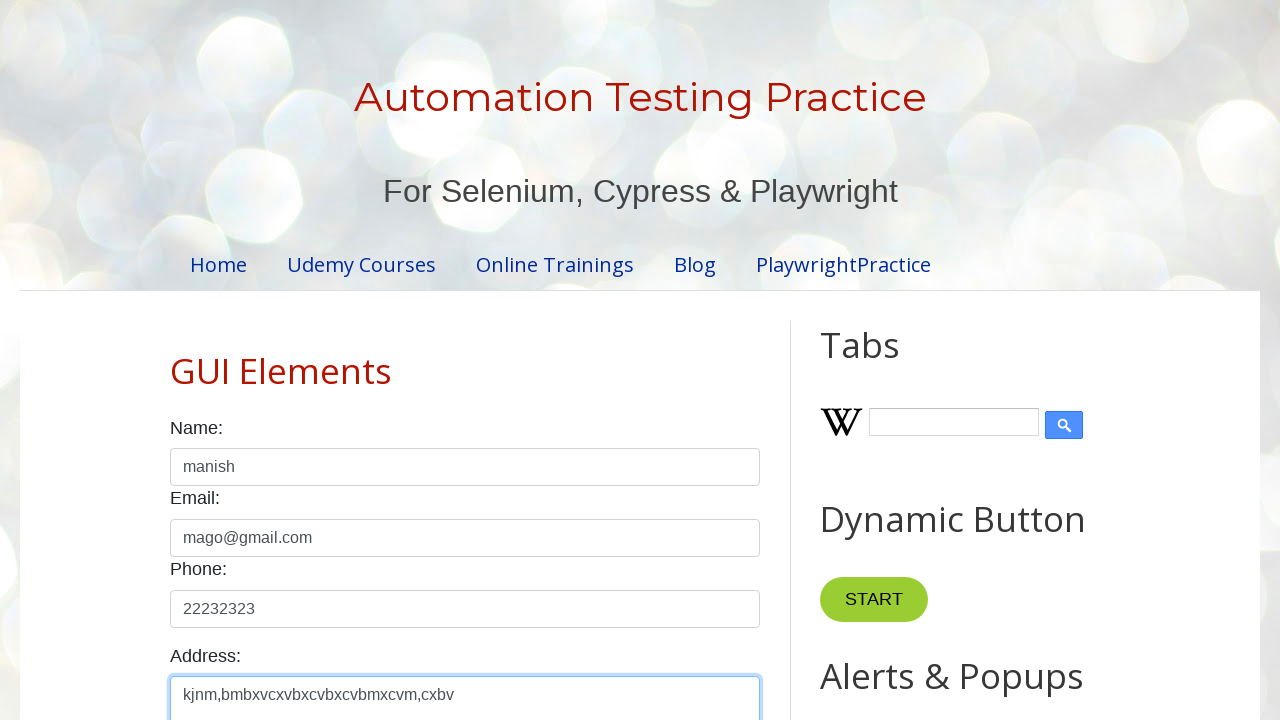